Tests a progress bar component by clicking the start button and waiting for the progress bar to reach 100% completion, then verifying the final value.

Starting URL: https://demoqa.com/progress-bar

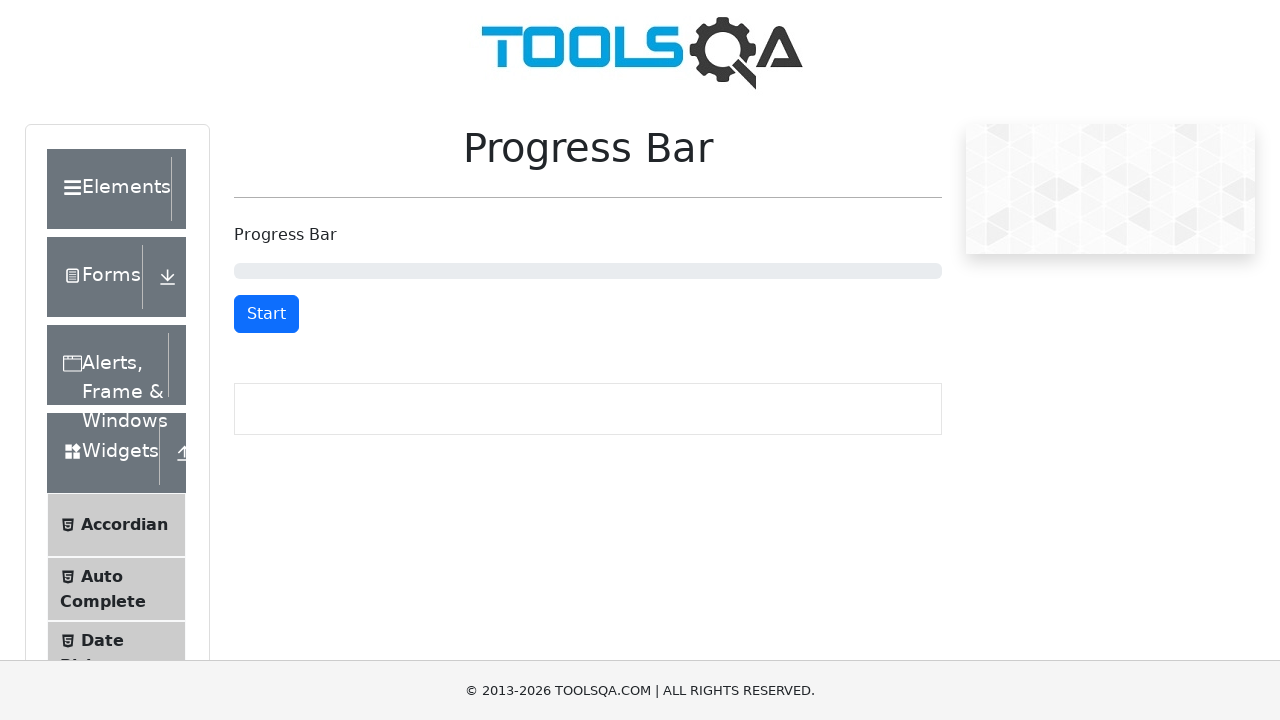

Clicked the start button to begin progress bar at (266, 314) on button#startStopButton
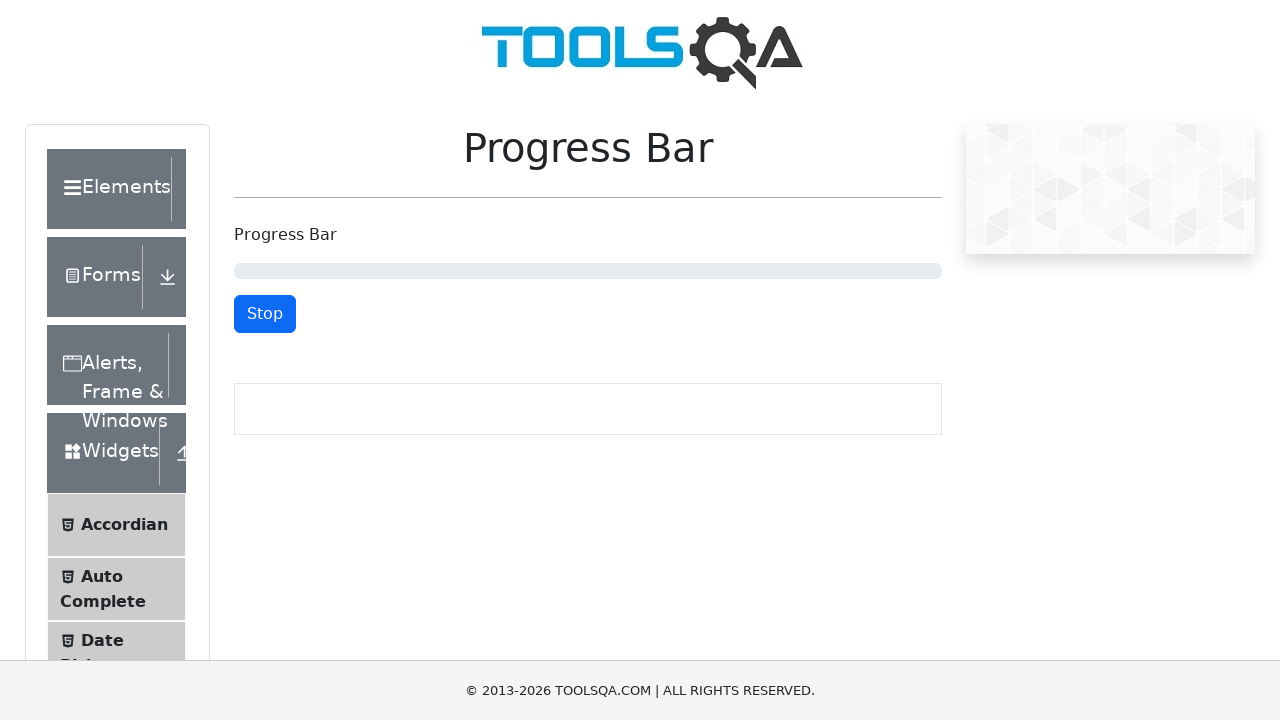

Located the progress bar element
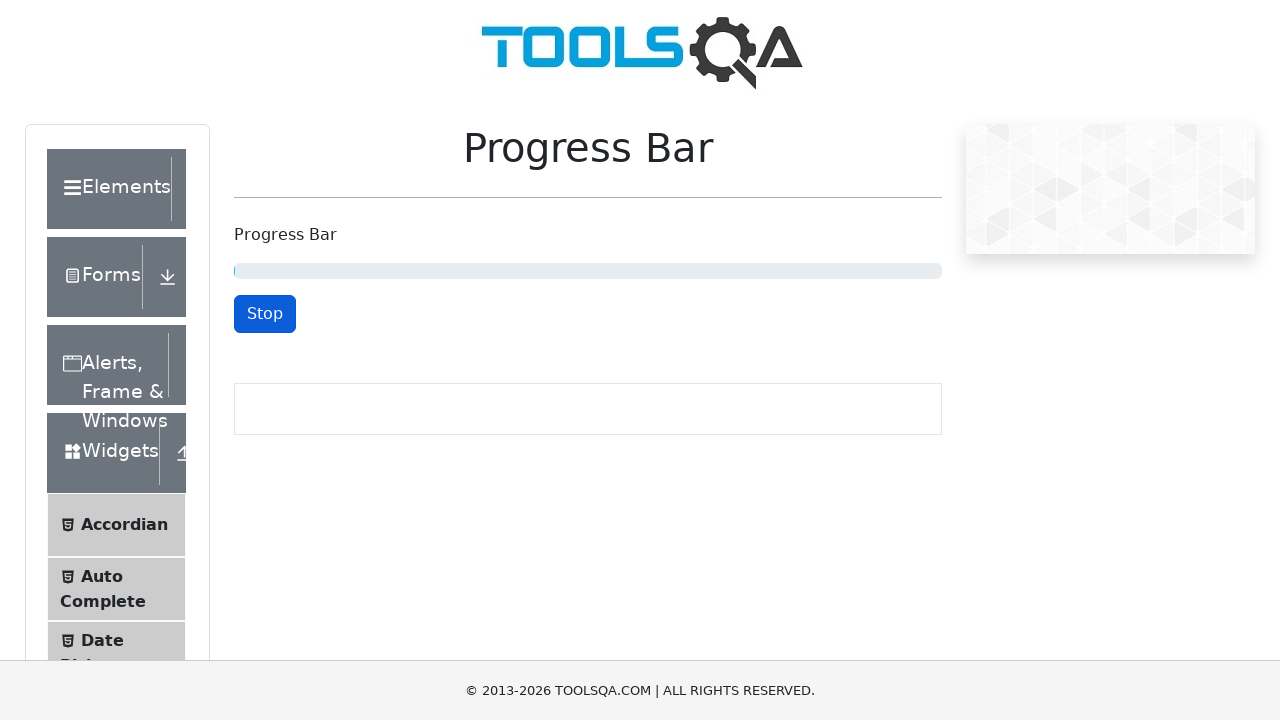

Progress bar reached 100% completion
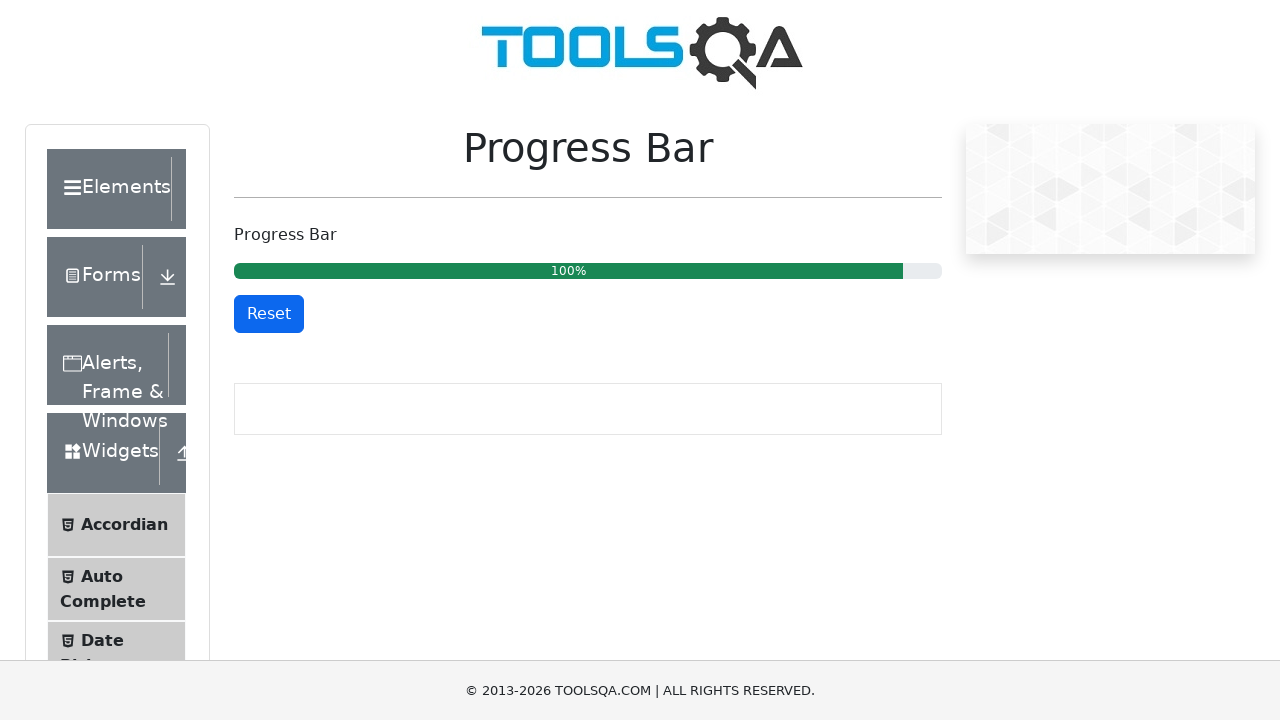

Verified progress bar displays 100%
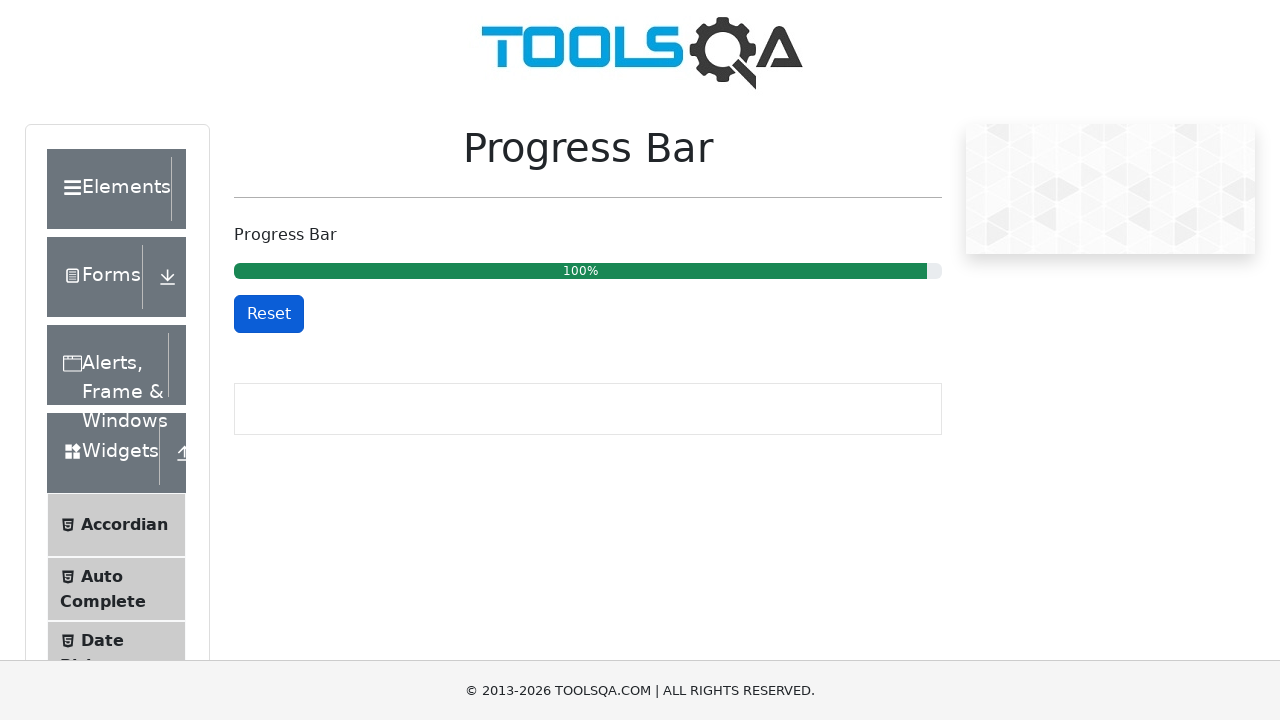

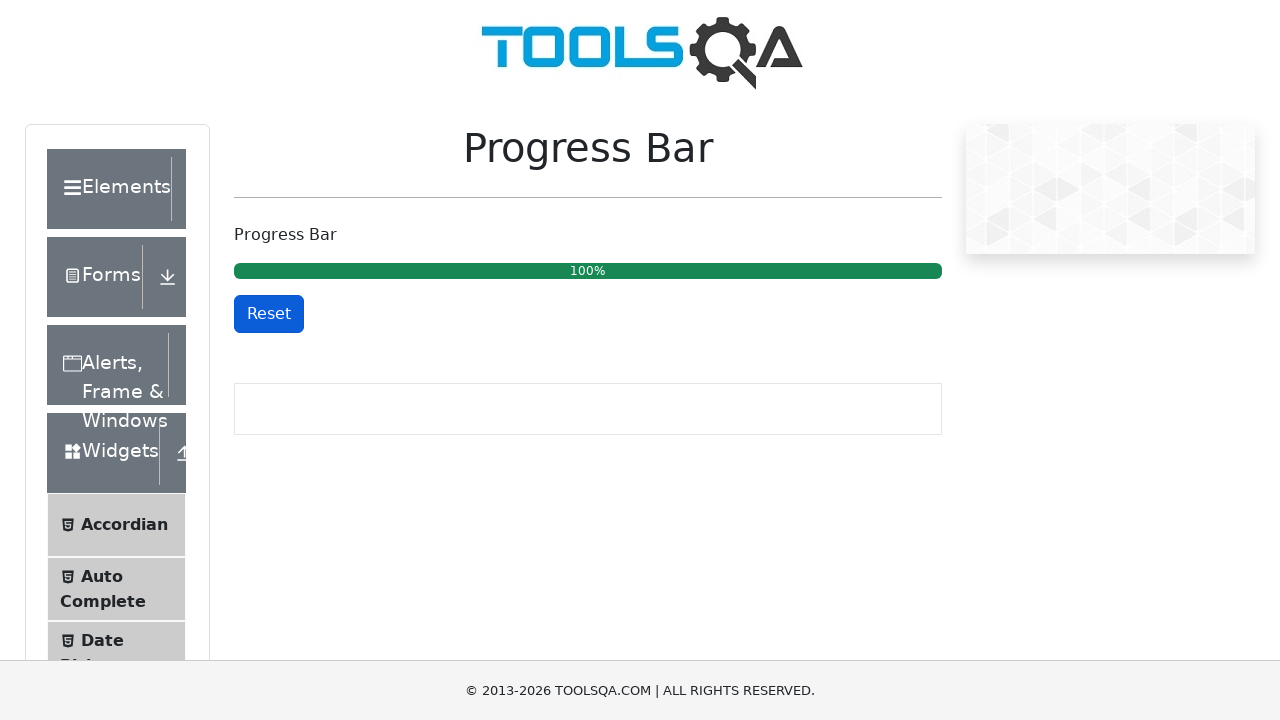